Tests entering numeric values in the teacher's name field to verify validation

Starting URL: https://ciscodeto.github.io/AcodemiaGerenciamento/ymodalidades.html

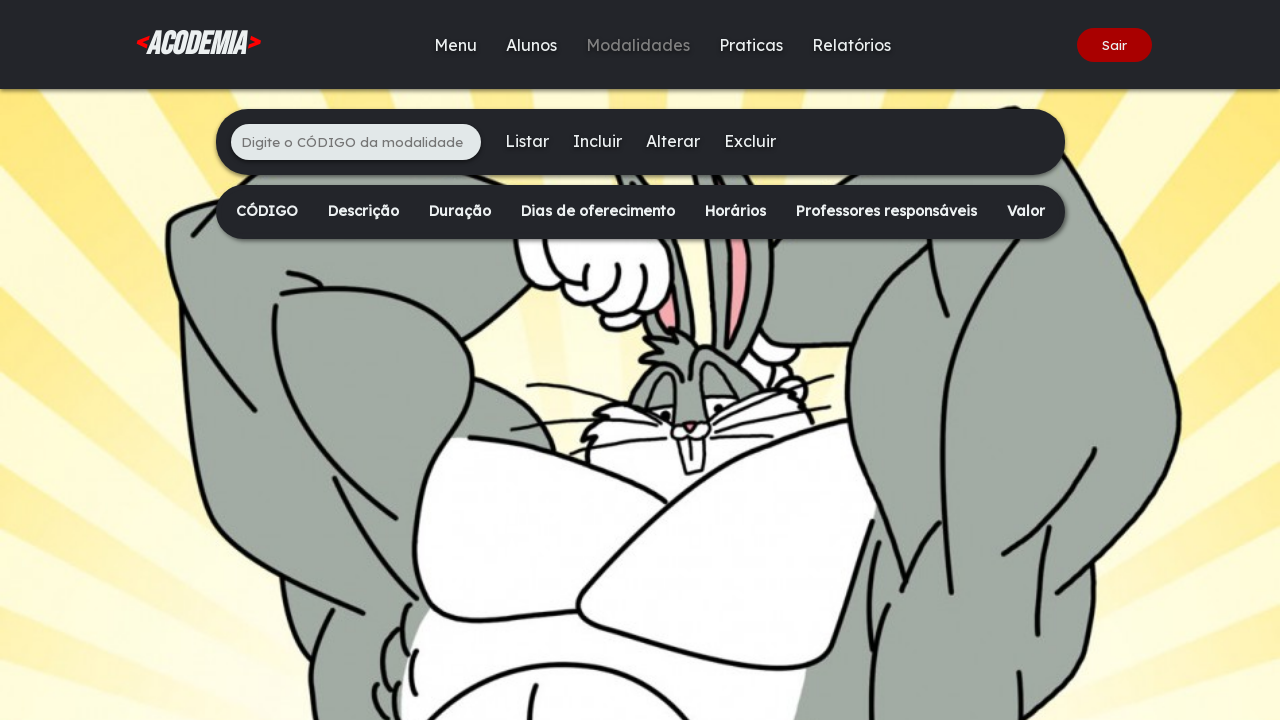

Filled code input field with '456' on xpath=/html/body/div[2]/main/div[1]/ul/li[1]/input
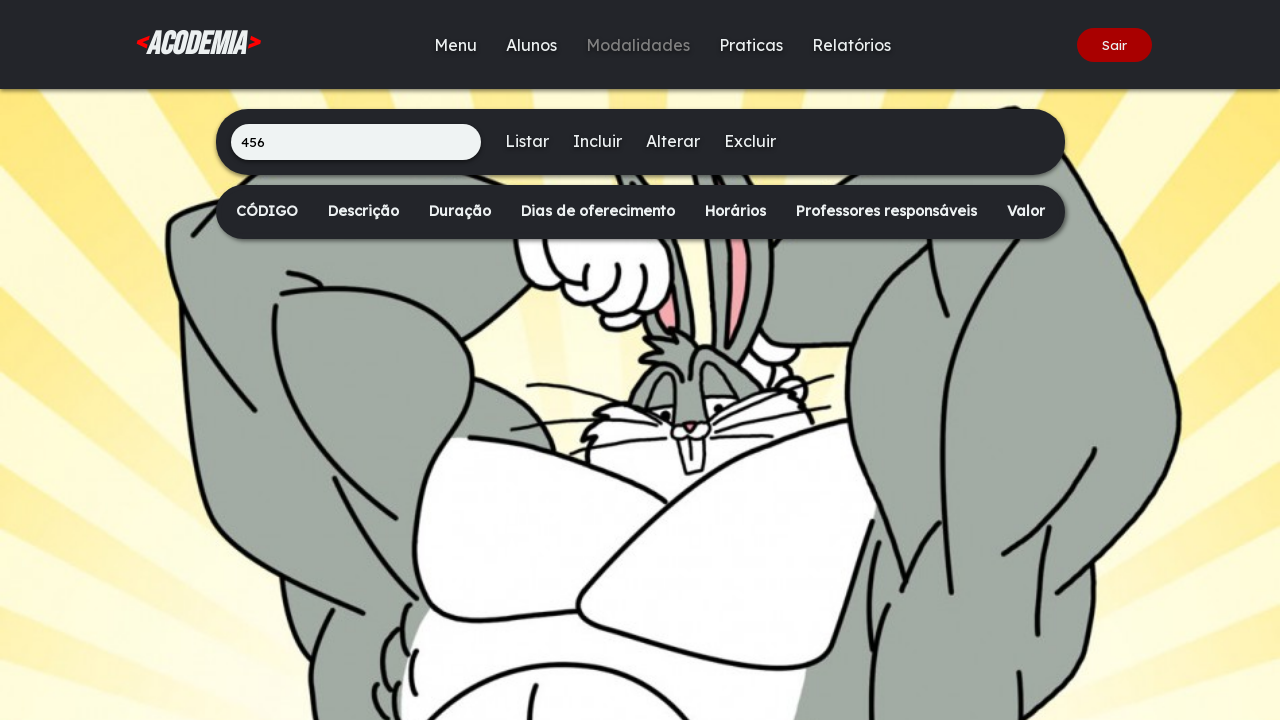

Clicked the Include button at (597, 141) on xpath=/html/body/div[2]/main/div[1]/ul/li[3]/a
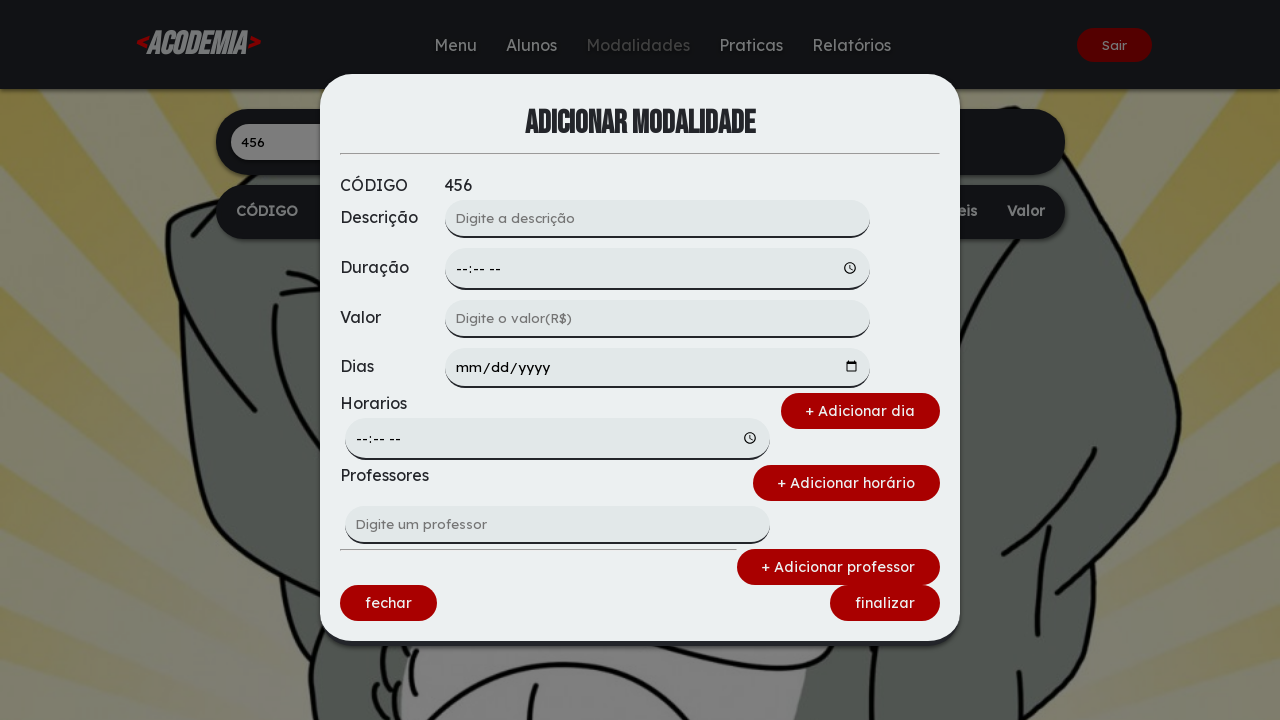

Filled teacher name field with numeric value '8923' to test validation on xpath=/html/body/div[1]/div/form/div[3]/input
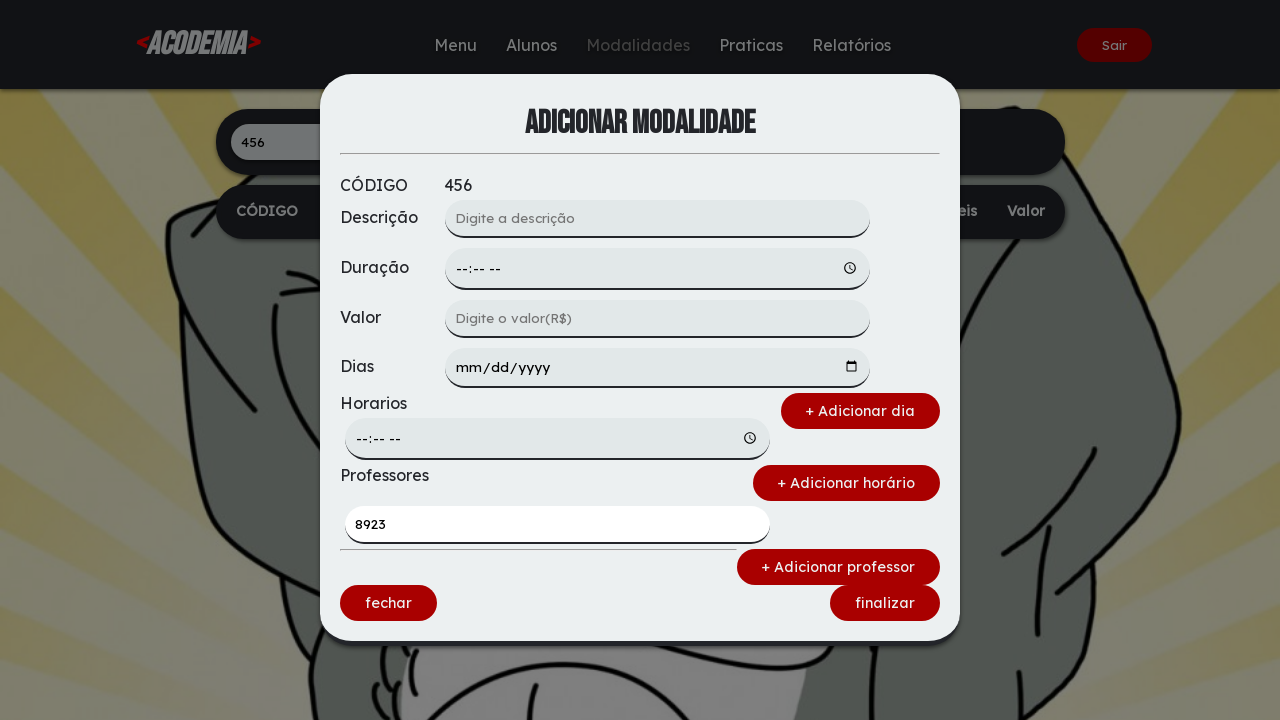

Clicked Finalize button at (885, 603) on xpath=/html/body/div[1]/div/form/div[4]/a[2]
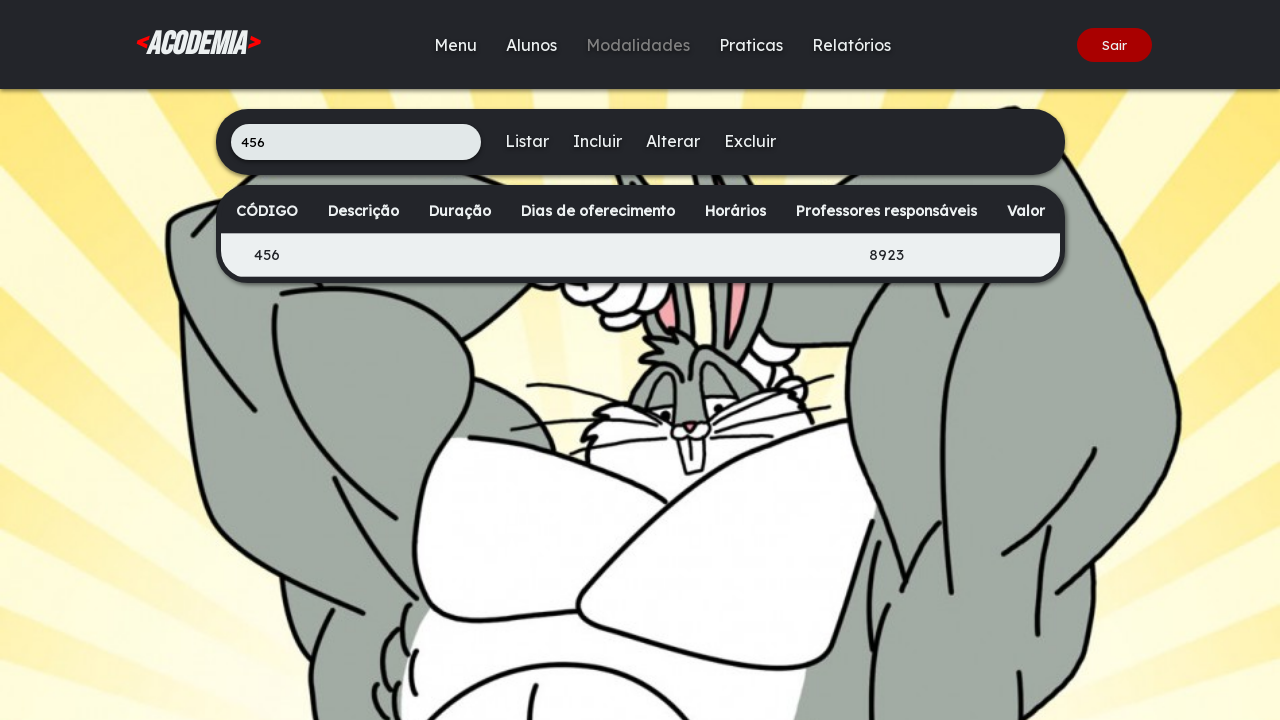

Content table loaded and visible
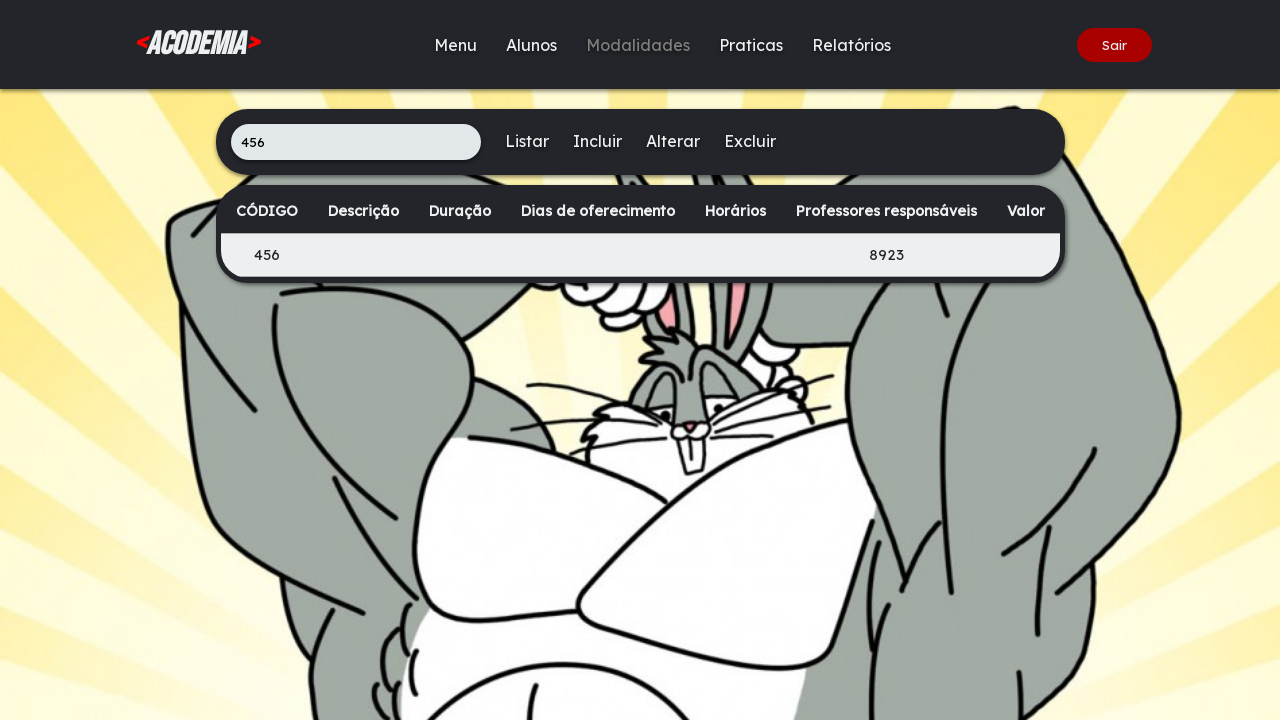

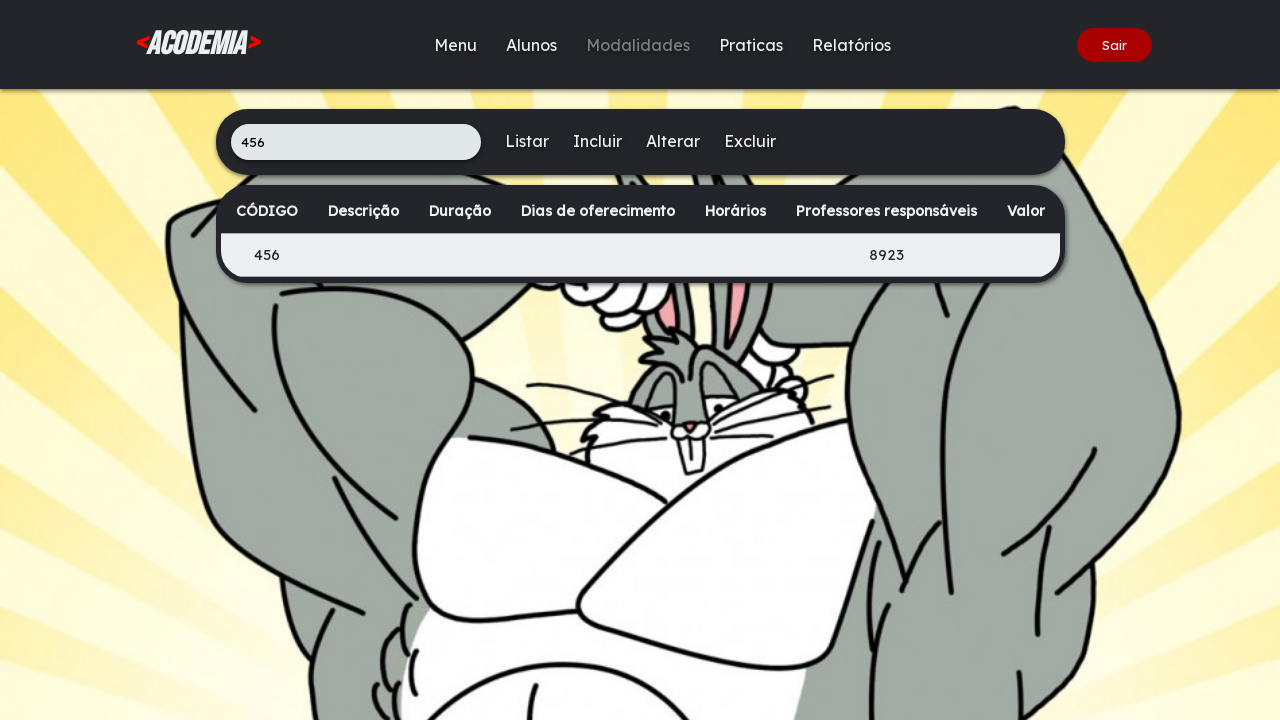